Tests the SEC EDGAR search functionality by expanding the full search form, filling in search criteria including keywords, entity name, and custom date range, then submitting the search and verifying results load.

Starting URL: https://www.sec.gov/edgar/search/#/q=13F&dateRange=custom&entityName=Greenlight%2520Capital&startdt=2022-12-15&enddt=2023-05-15

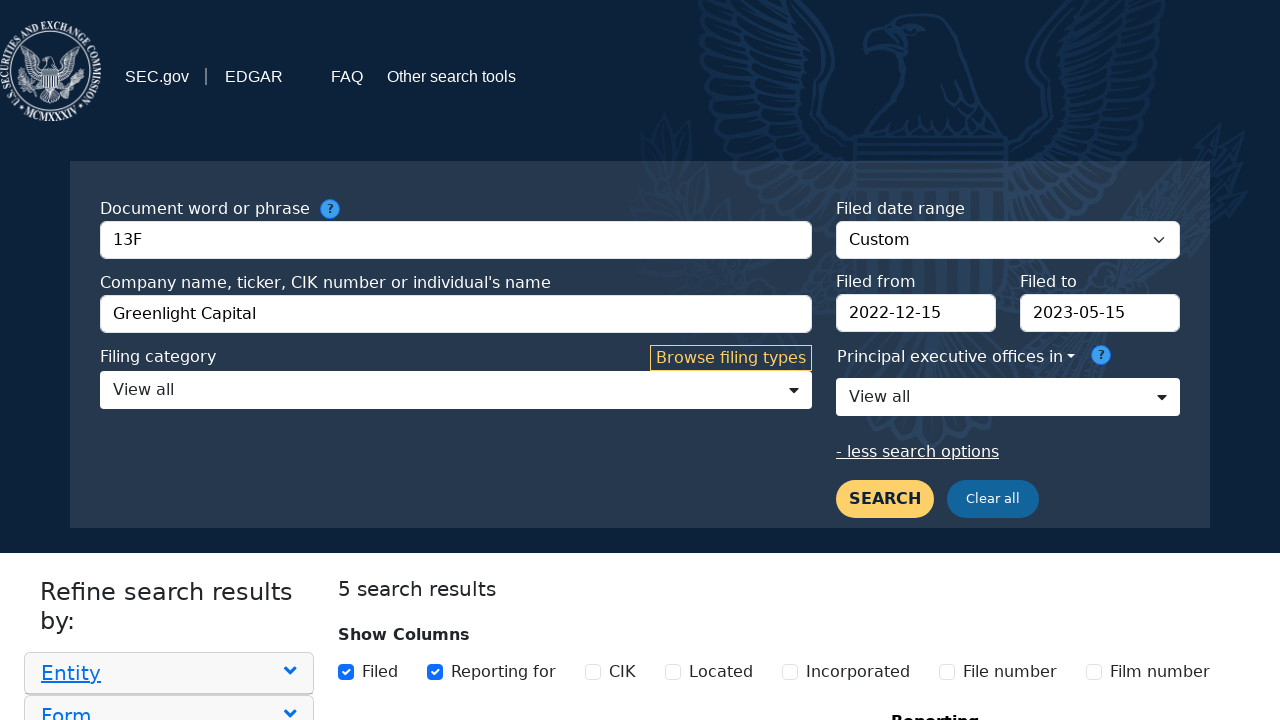

Cleared keywords field on #keywords
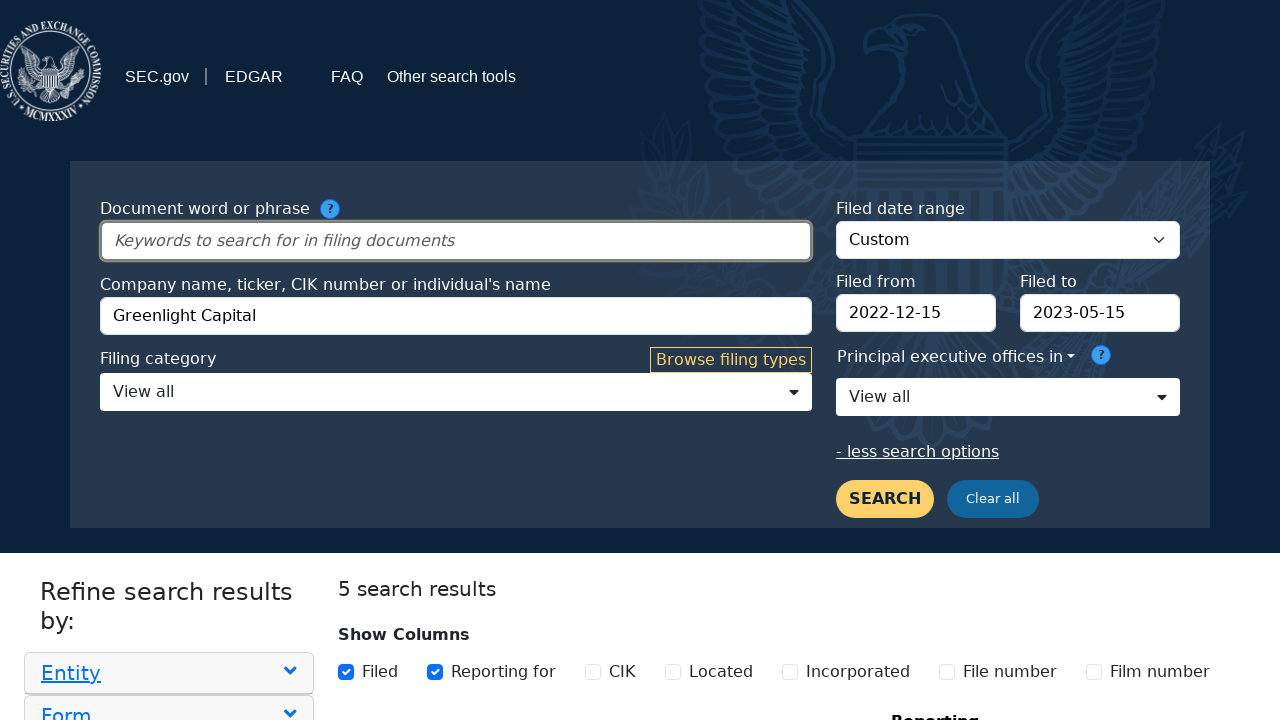

Filled keywords field with '13F' on #keywords
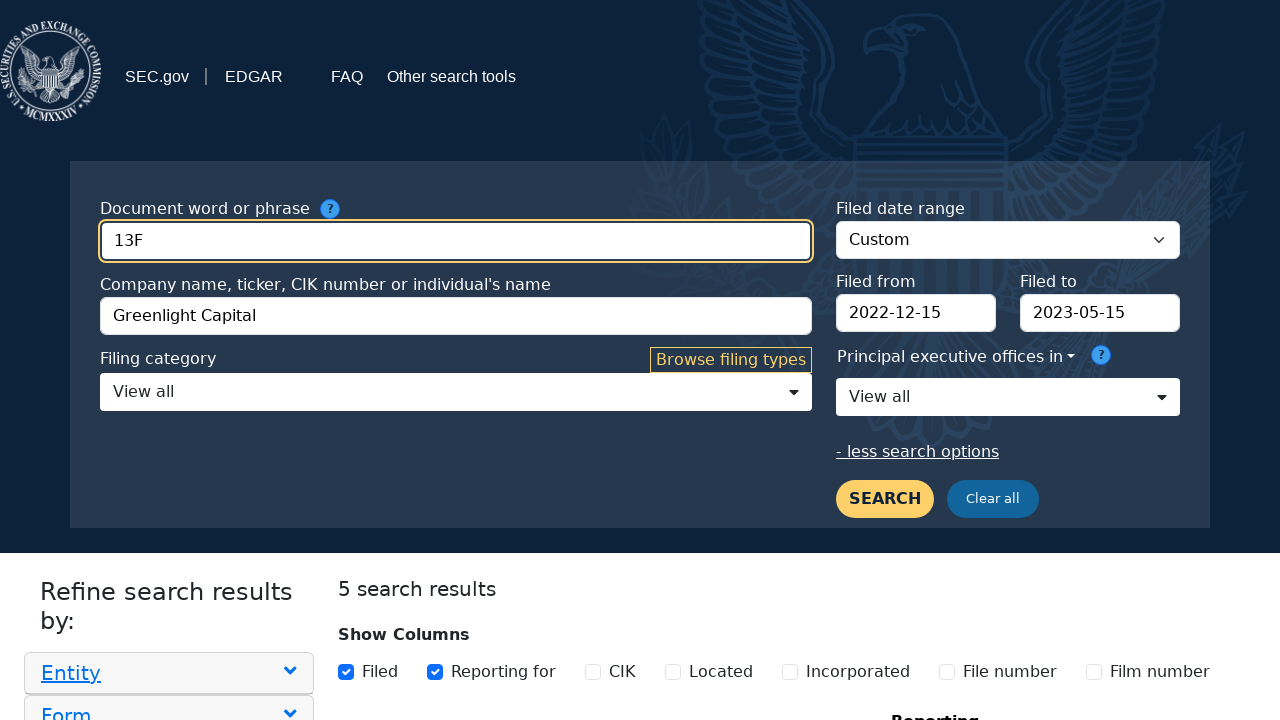

Cleared entity name field on #entity-full-form
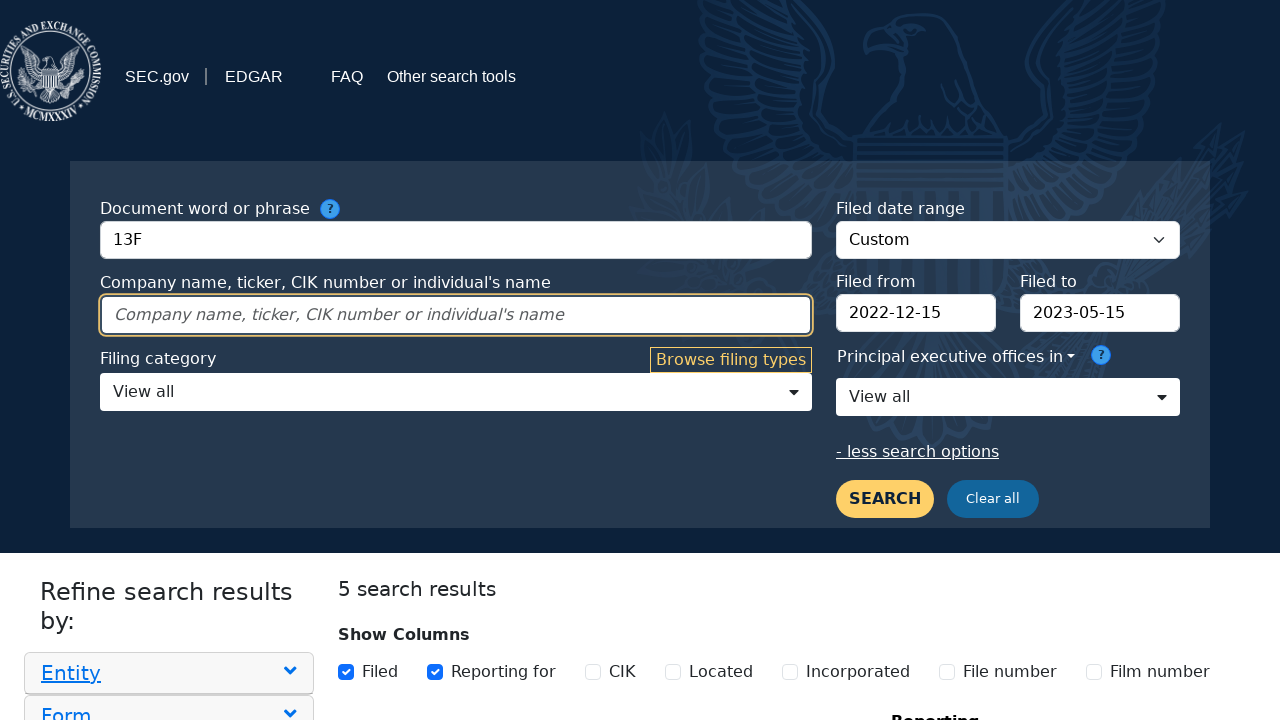

Filled entity name field with 'Greenlight Capital' on #entity-full-form
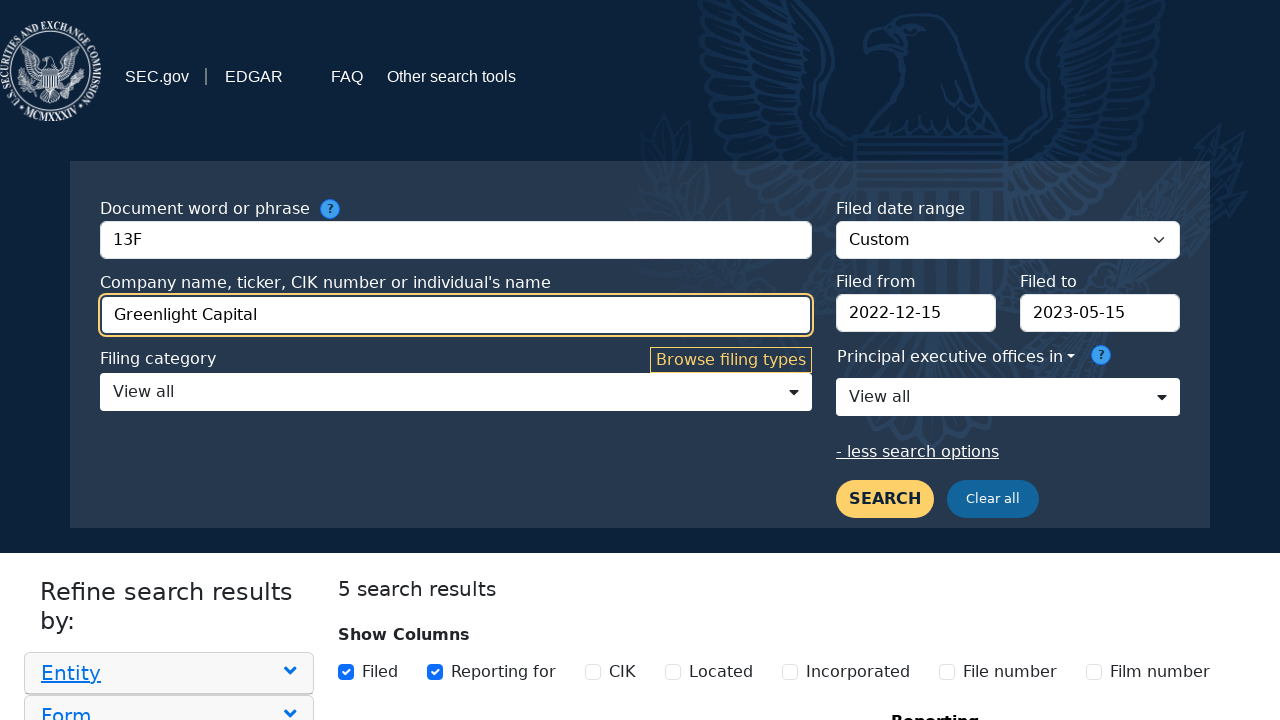

Selected custom date range option on #date-range-select
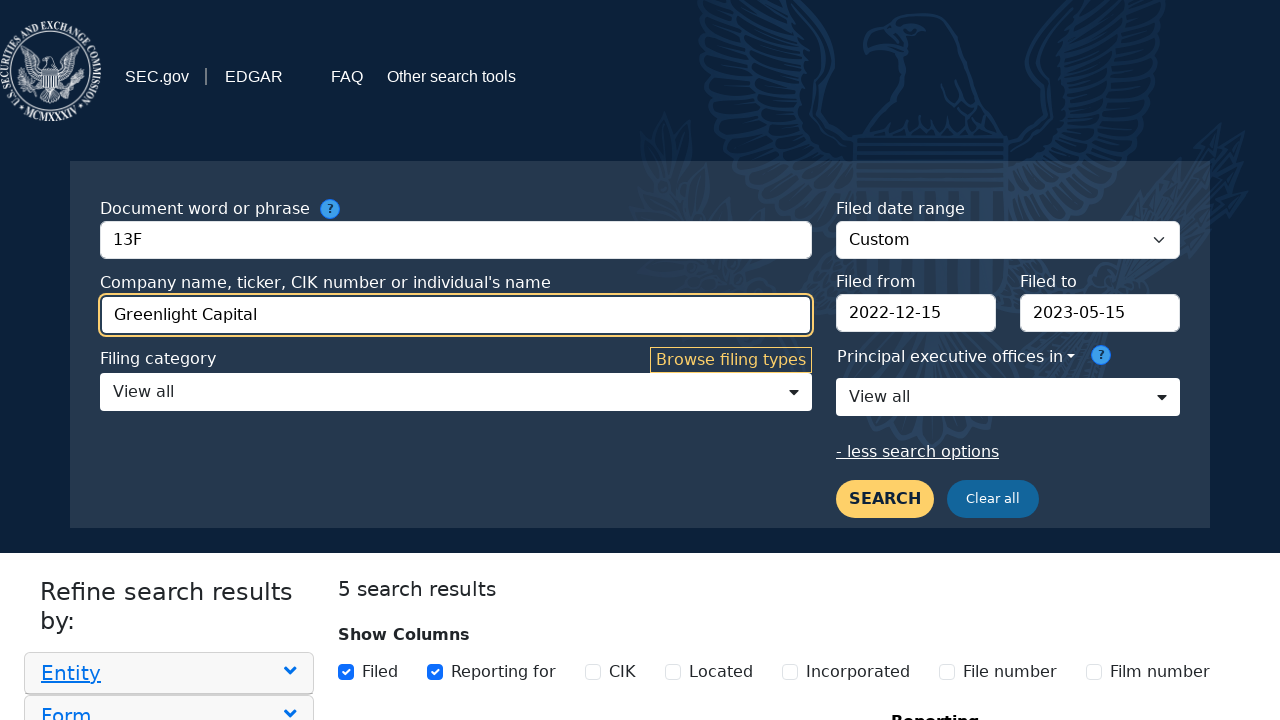

Clicked date-from field to open datepicker at (916, 313) on #date-from
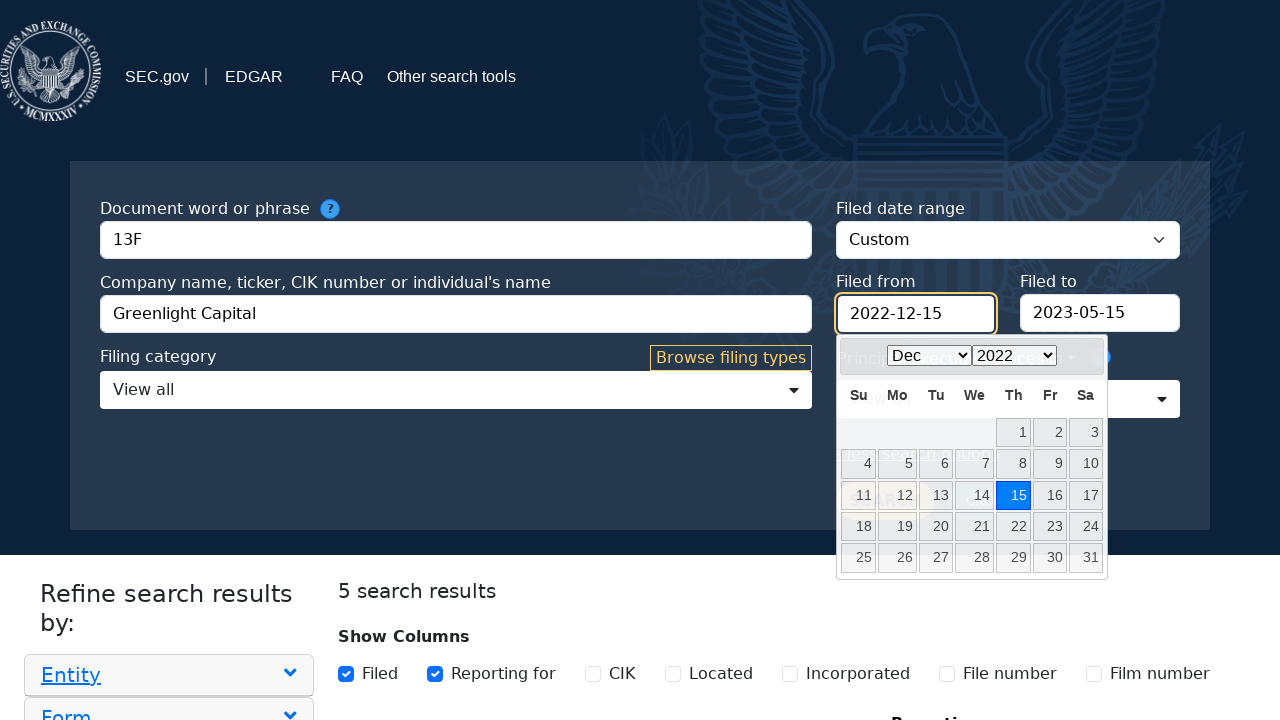

Selected month 6 (July) in datepicker on .ui-datepicker-month
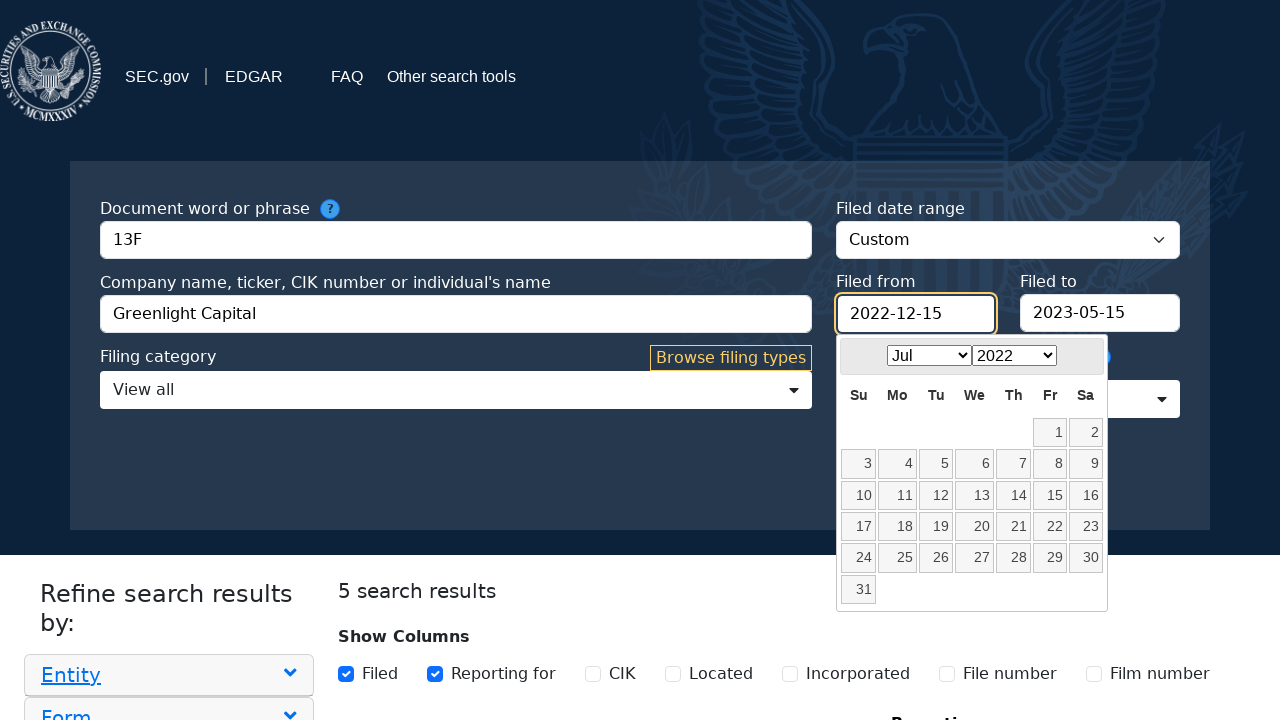

Selected year 2024 in datepicker on .ui-datepicker-year
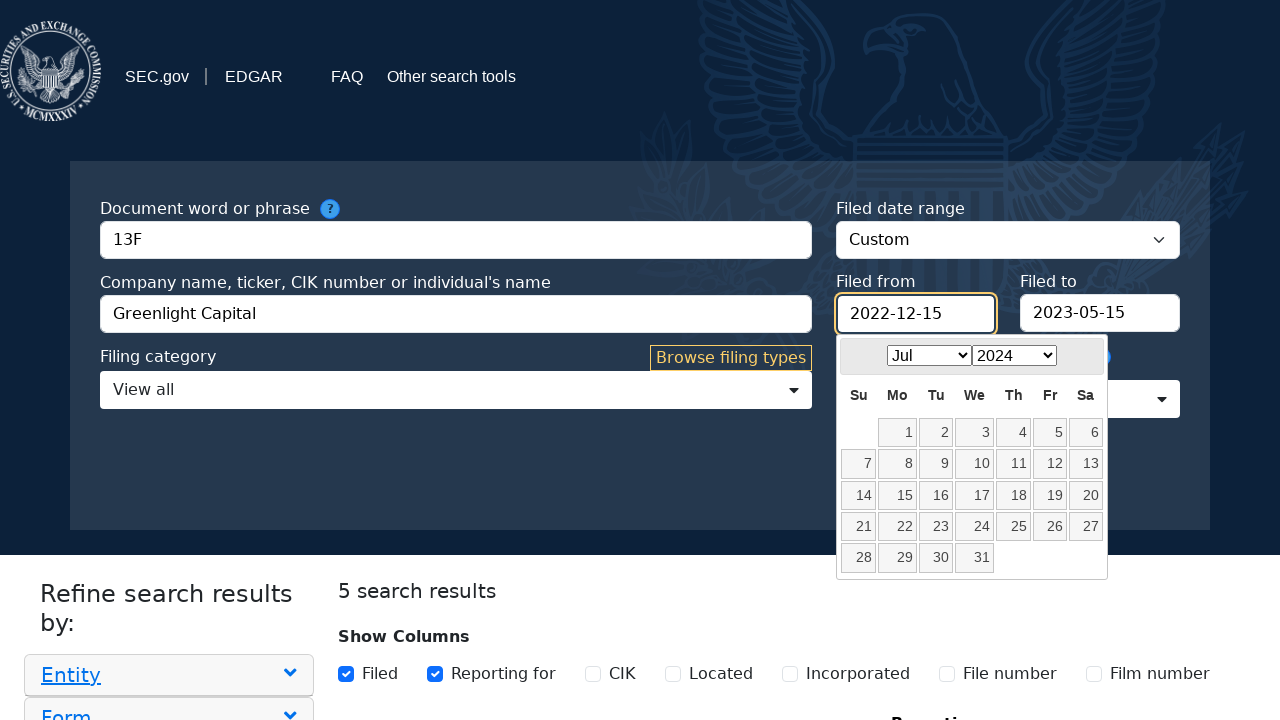

Selected day 15 in datepicker at (898, 495) on .ui-datepicker-calendar td a:has-text('15')
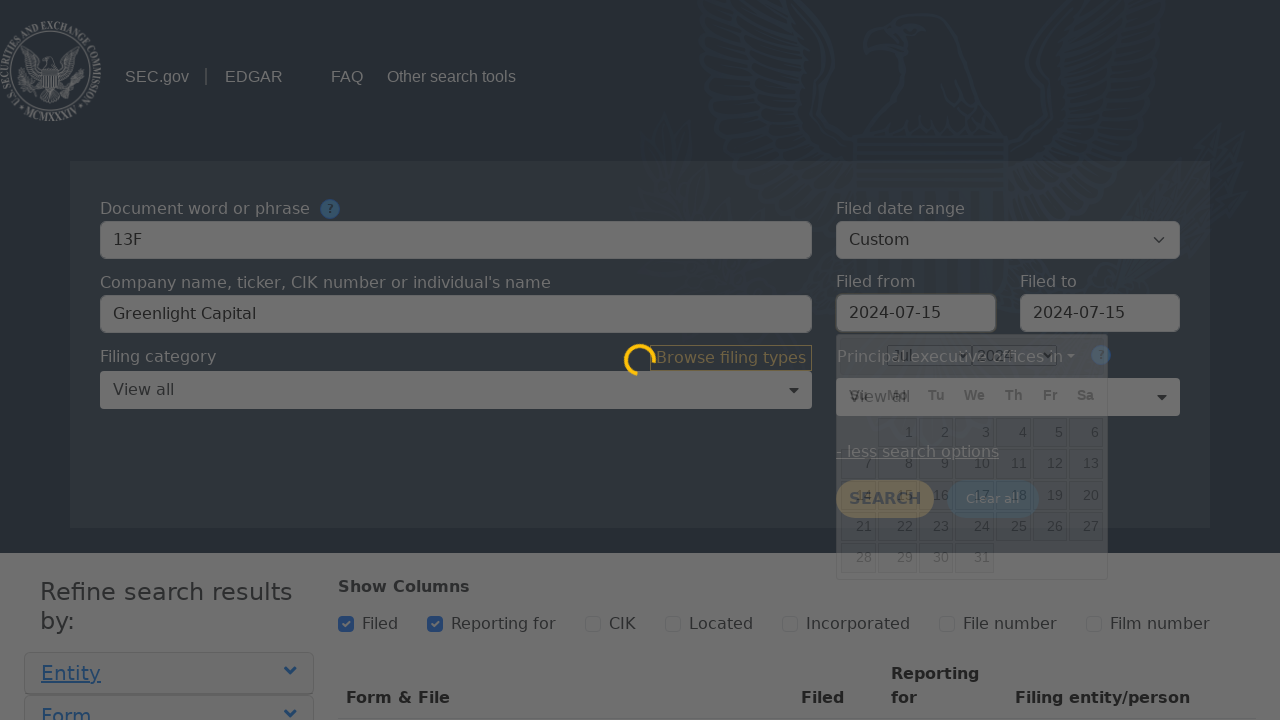

Clicked search button to submit search form at (885, 499) on #search
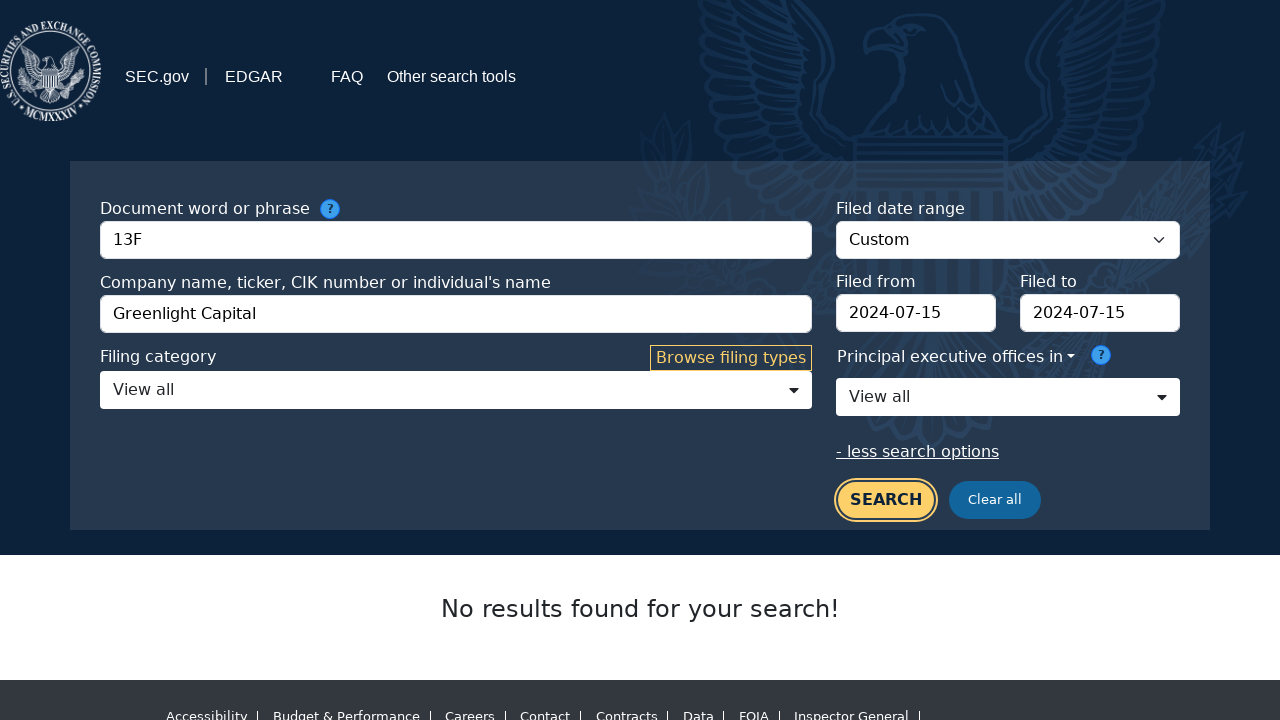

Waited for search results to load
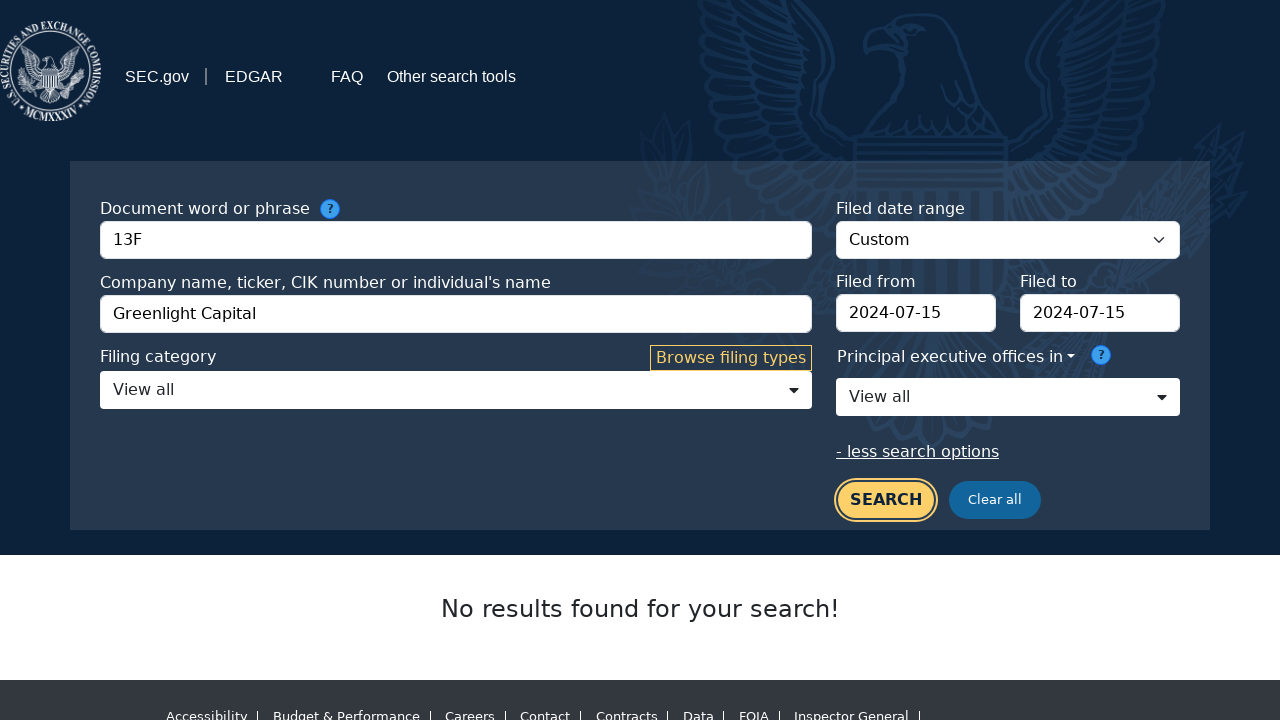

Scrolled to bottom of page
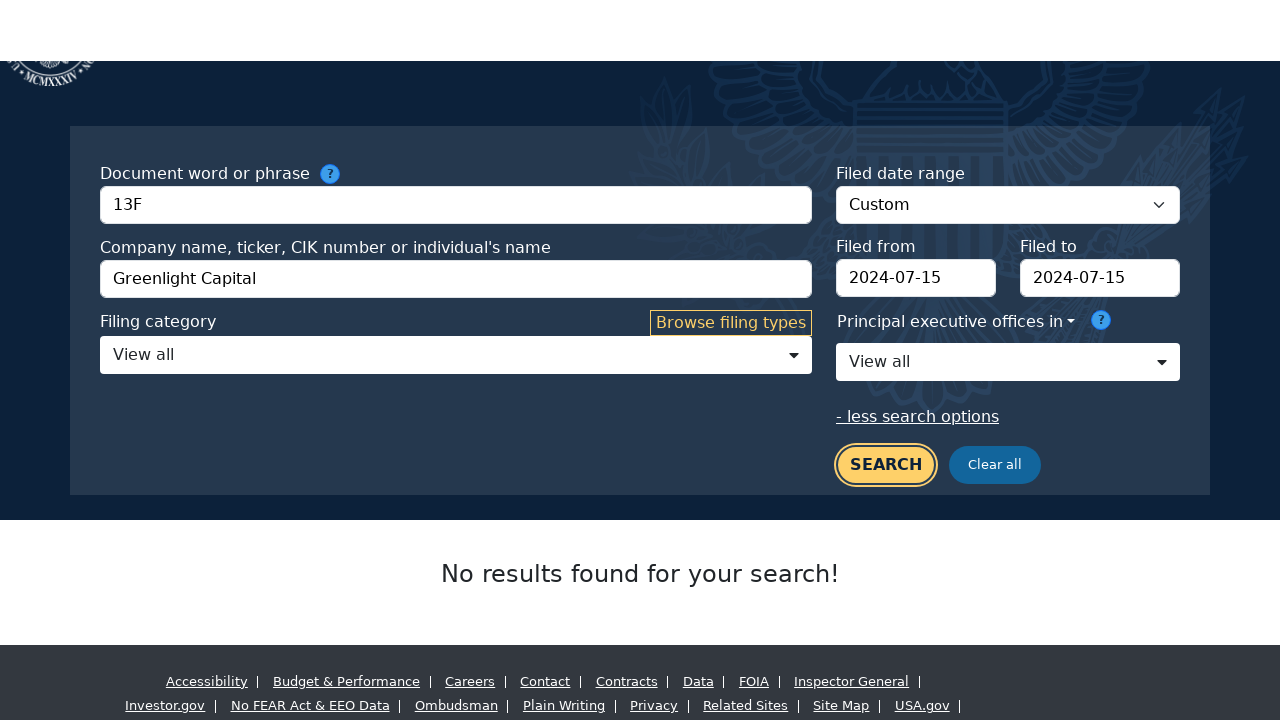

Results section is visible and loaded
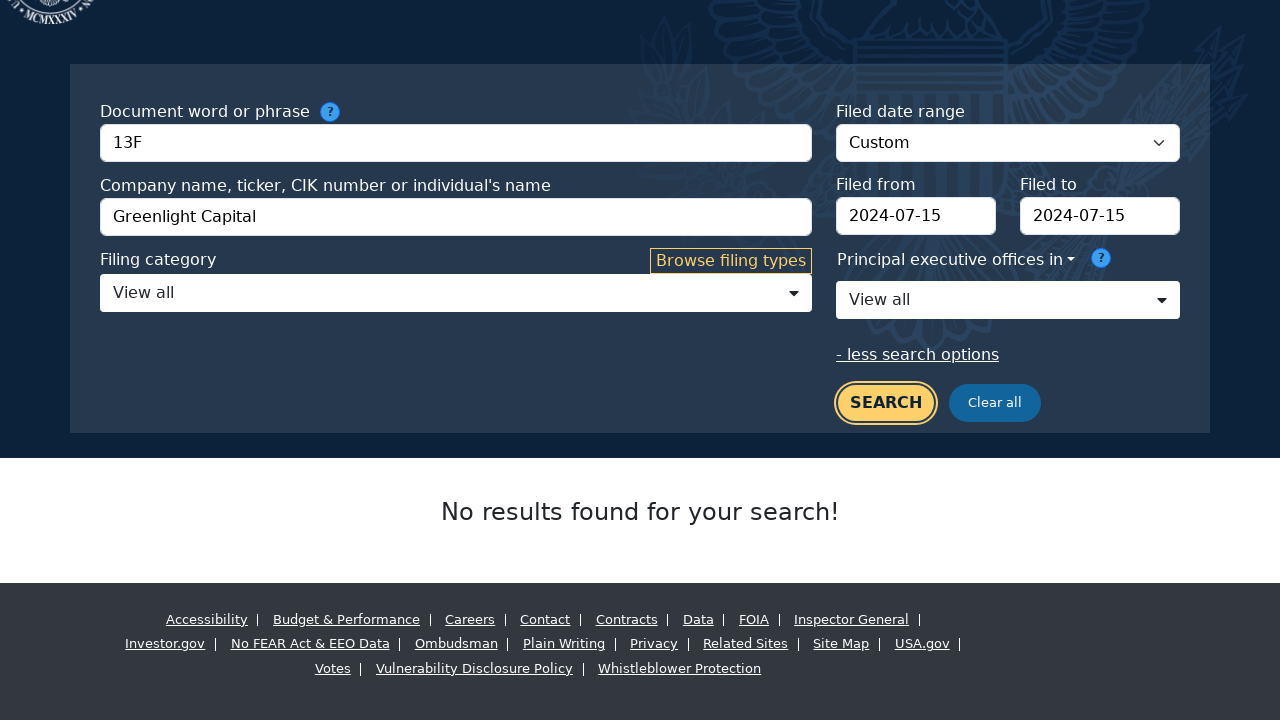

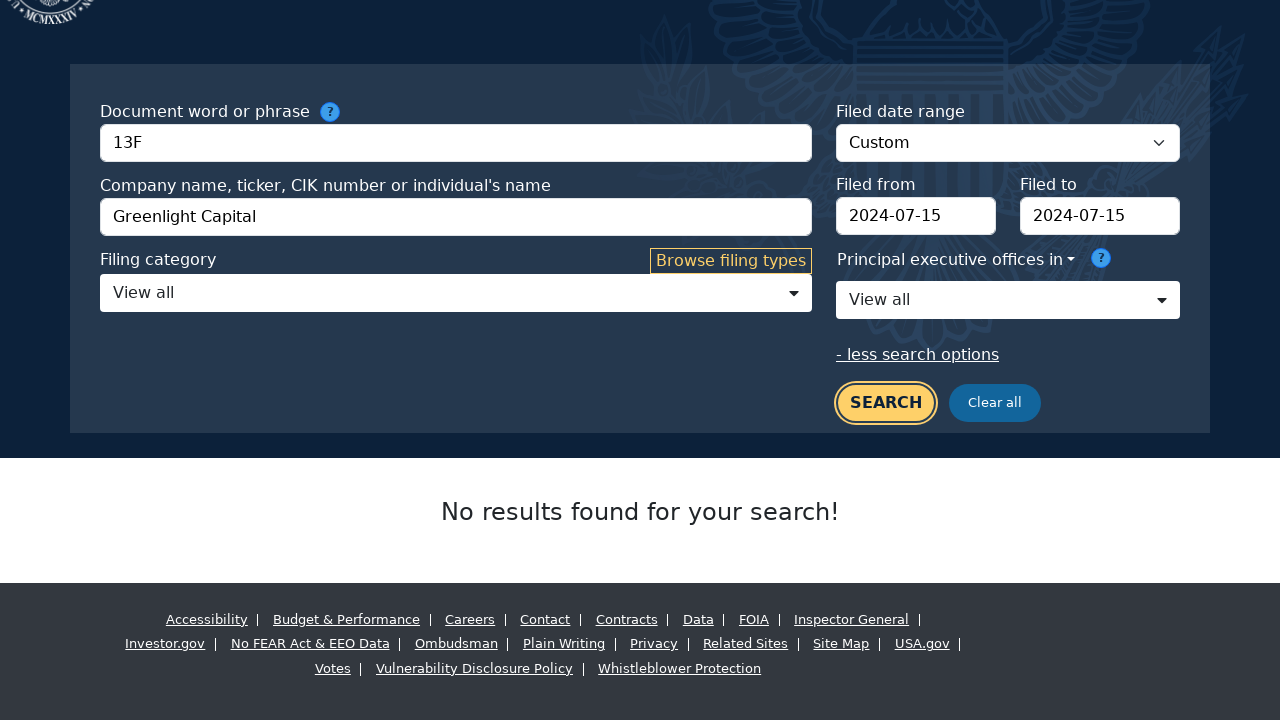